Tests the search functionality by entering a search query and submitting the form

Starting URL: https://www.aweber.com/search.htm

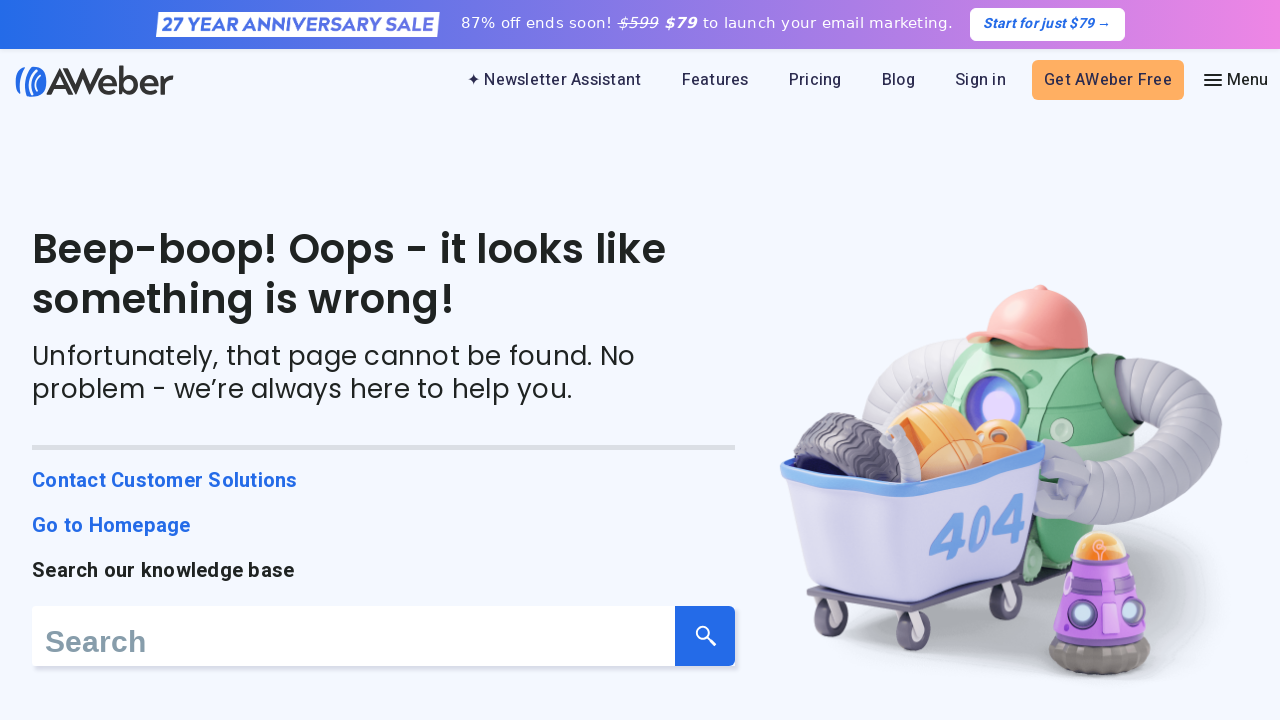

Filled search query field with 'Meet the Team' on #query
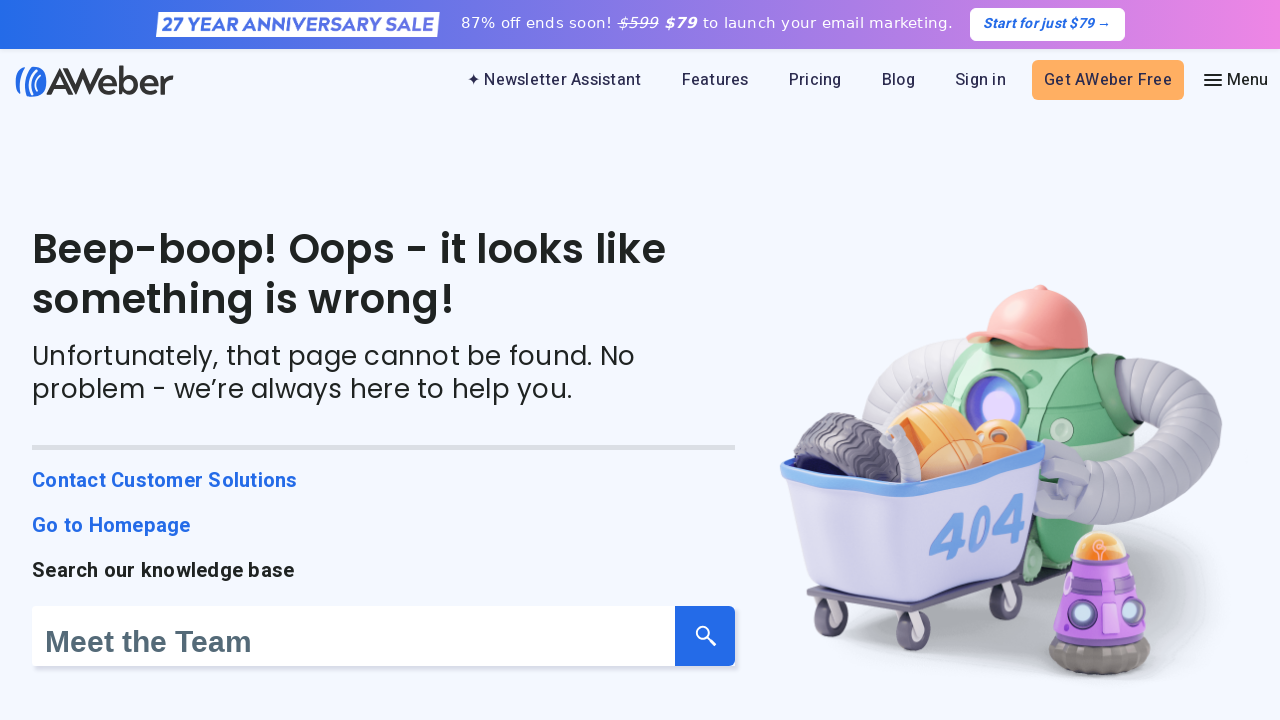

Pressed Enter to submit search form on #query
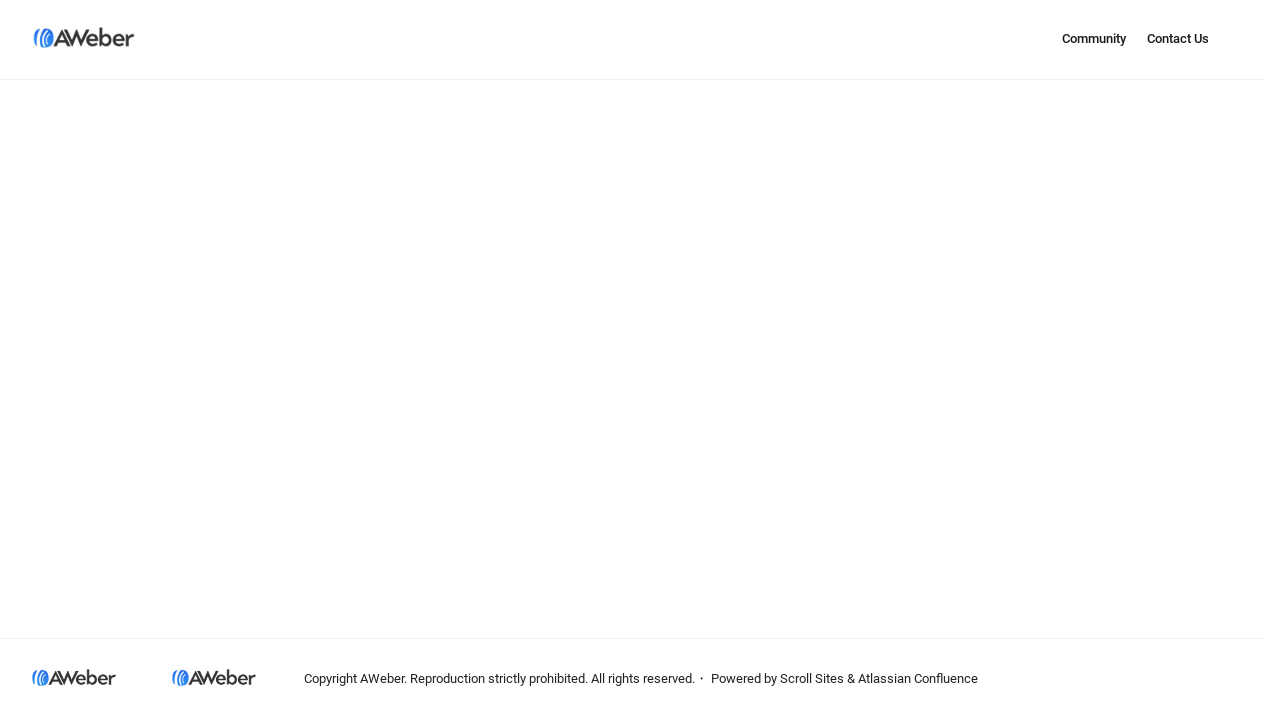

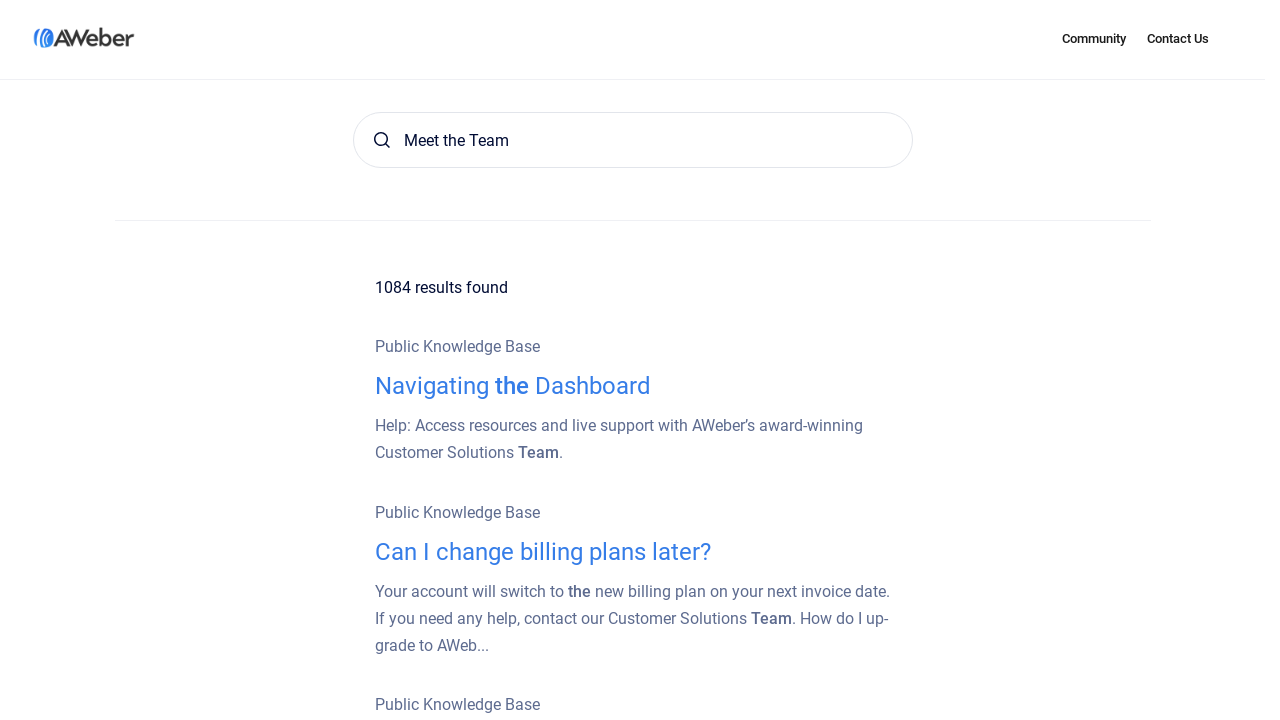